Tests an e-commerce site by adding multiple items to cart, proceeding to checkout, and applying a promo code

Starting URL: https://rahulshettyacademy.com/seleniumPractise/#/

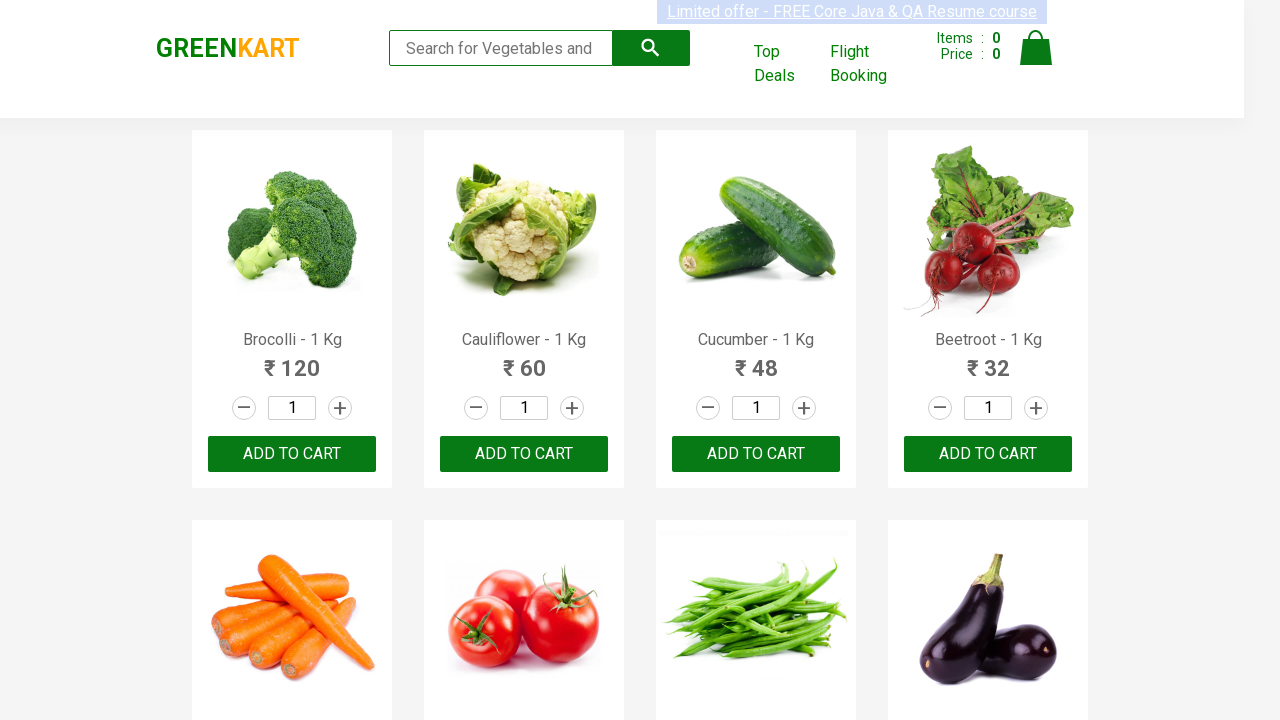

Waited for products to load
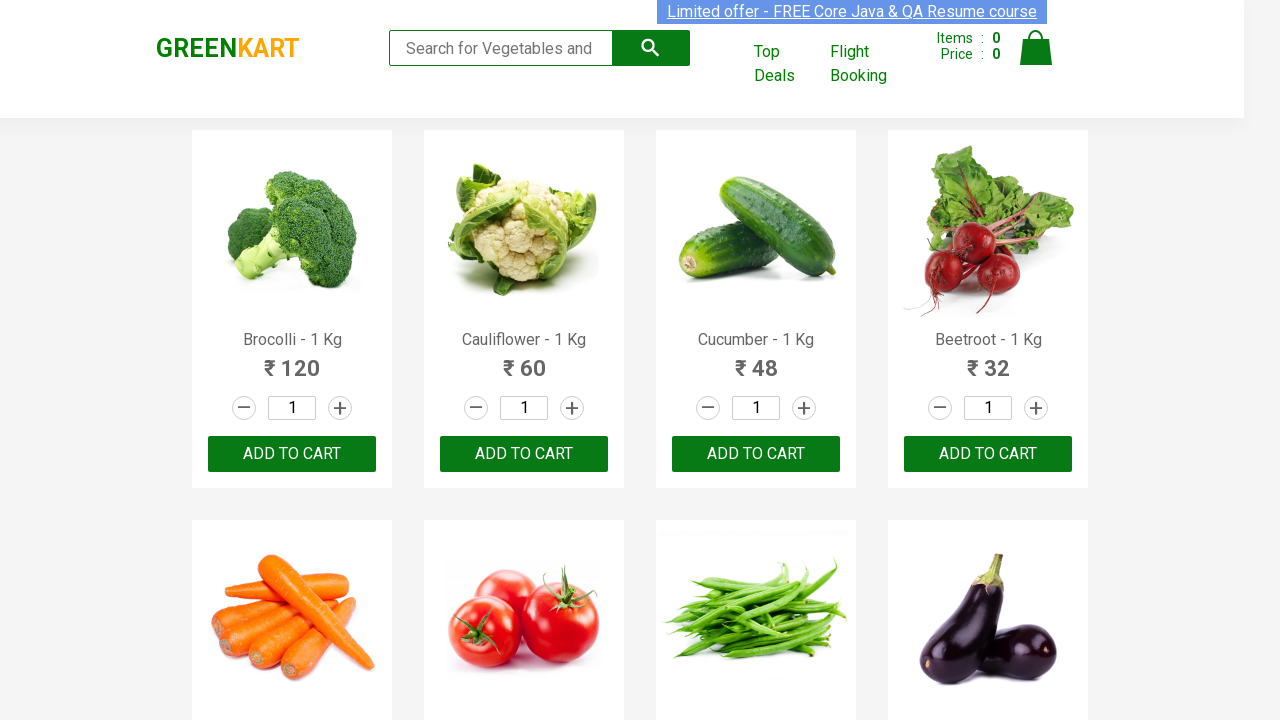

Retrieved all product names
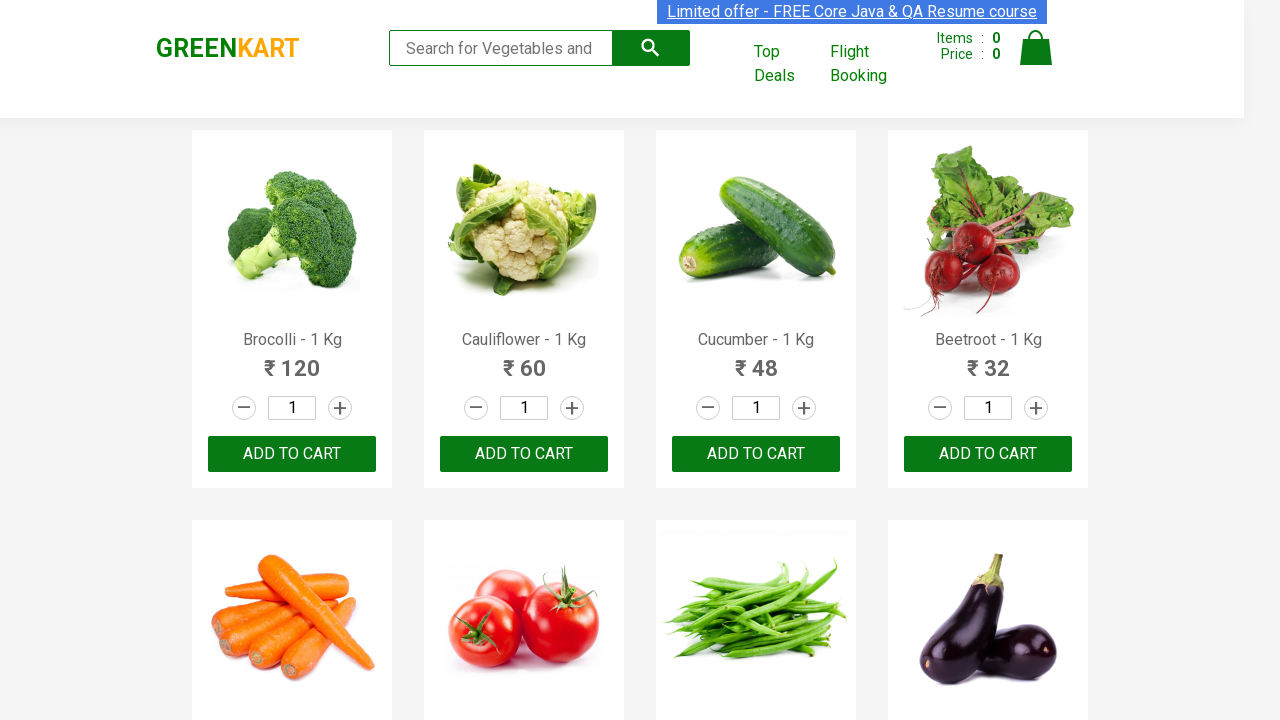

Retrieved all add to cart buttons
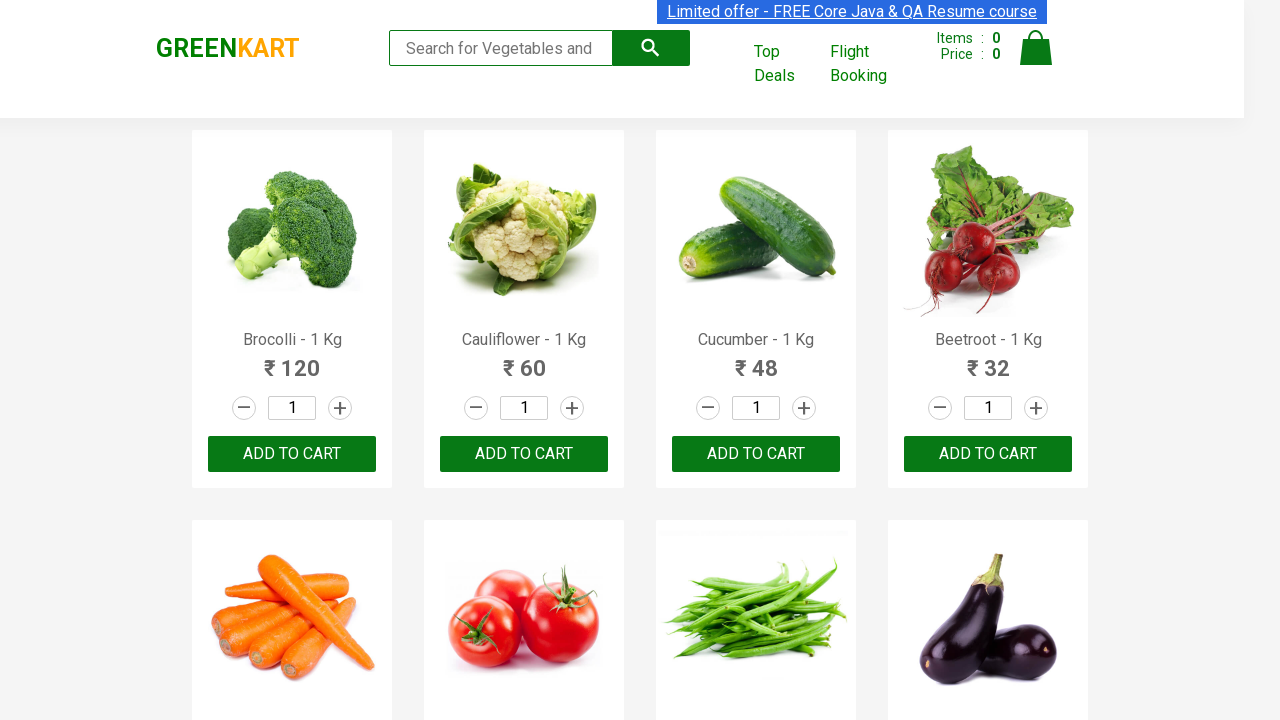

Added Cucumber to cart at (756, 454) on div.product-action button >> nth=2
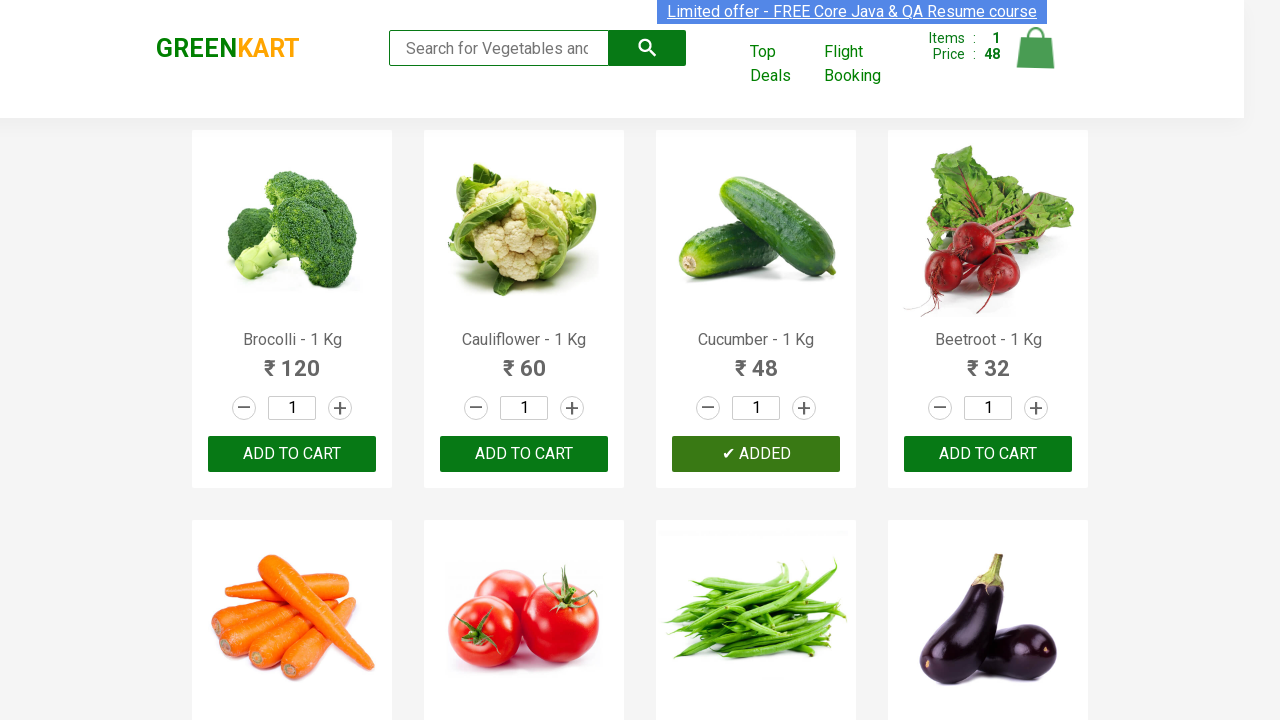

Added Beetroot to cart at (988, 454) on div.product-action button >> nth=3
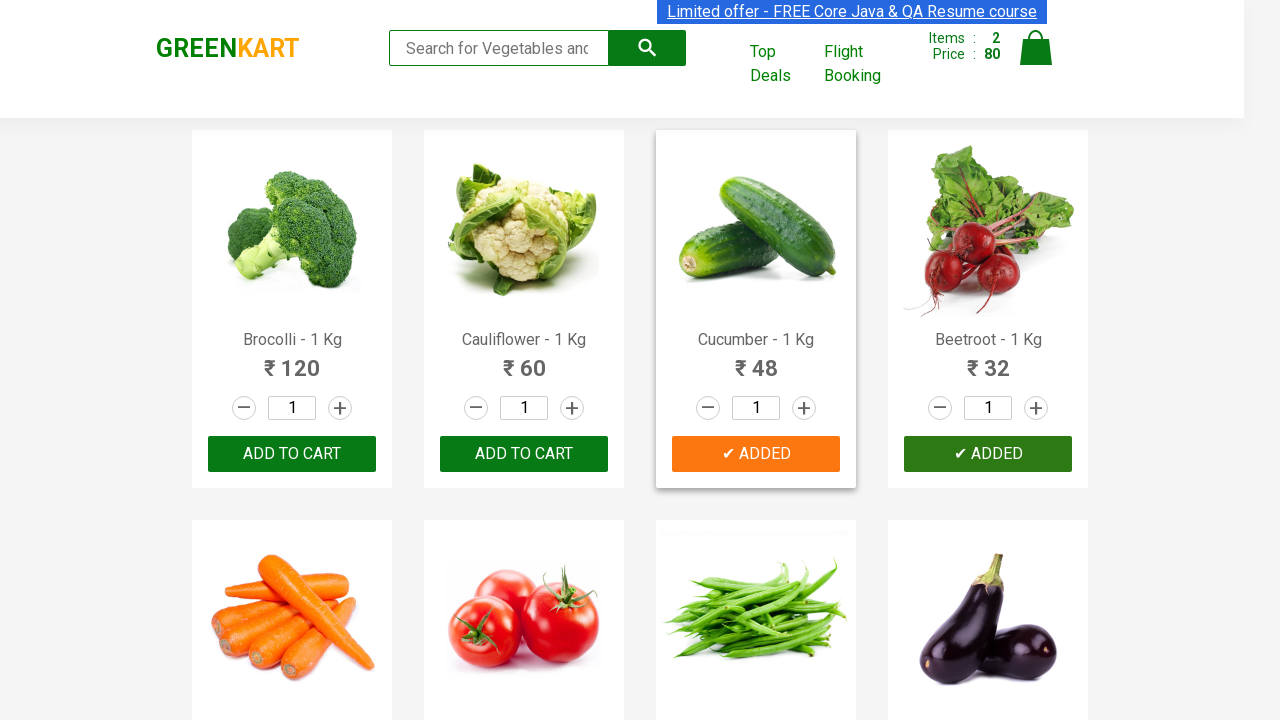

Added Beans to cart at (756, 360) on div.product-action button >> nth=6
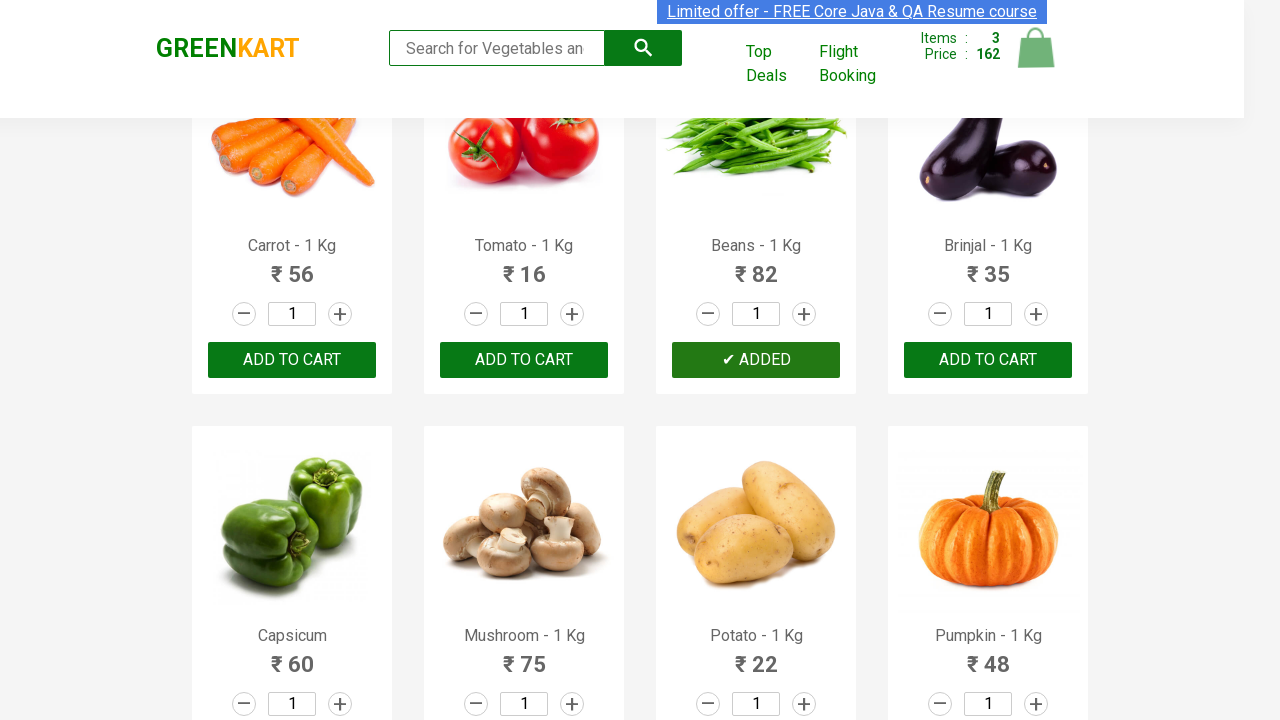

Clicked on cart icon at (1036, 48) on img[alt='Cart']
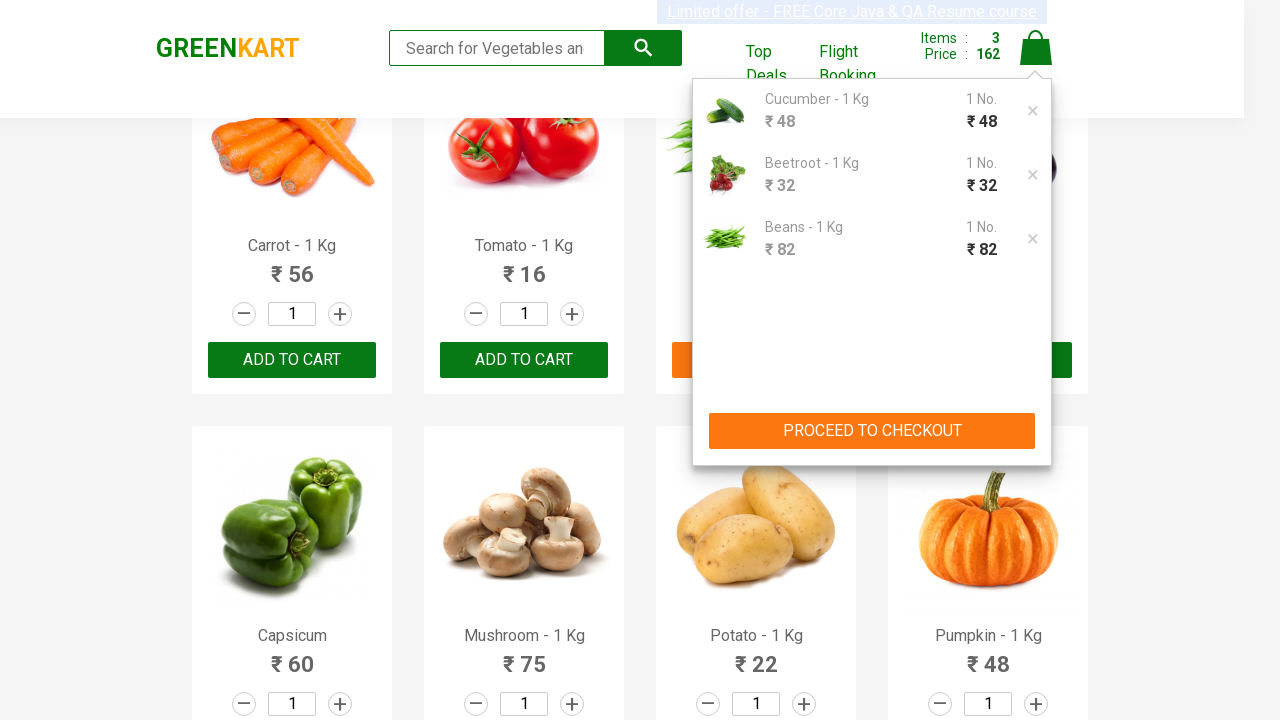

Clicked proceed to checkout button at (872, 431) on button:has-text('PROCEED TO CHECKOUT')
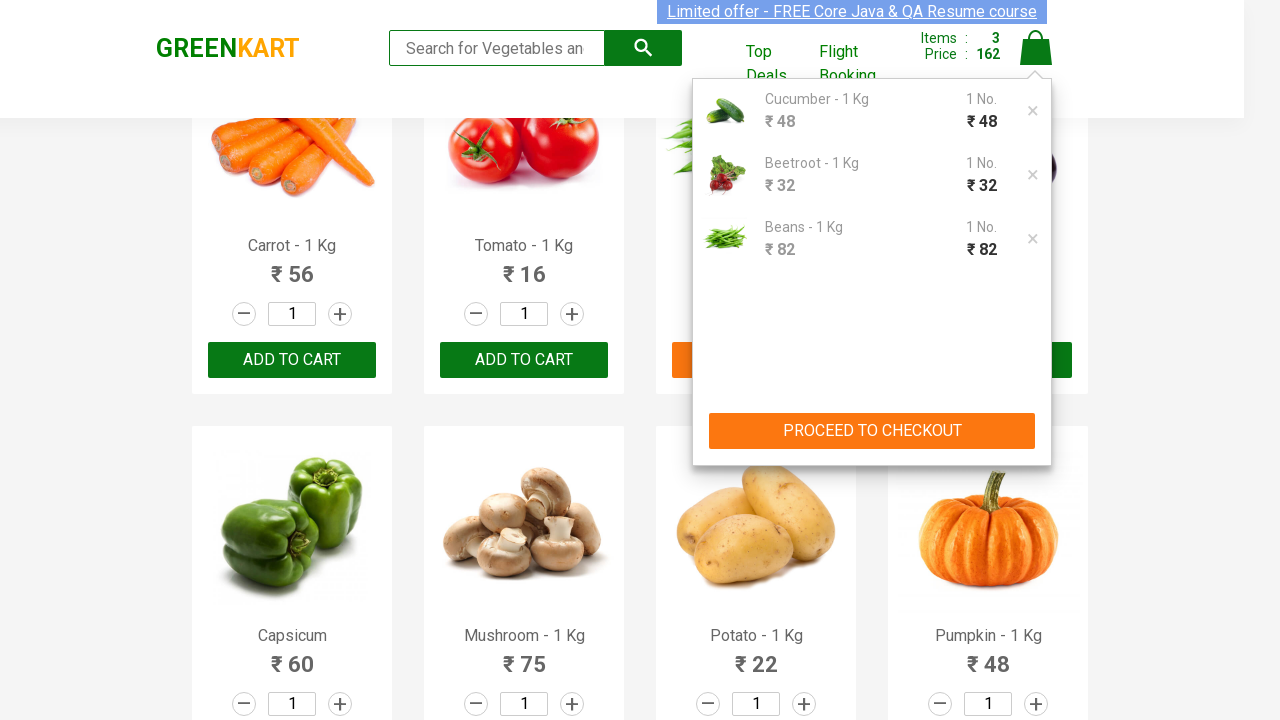

Promo code input field became visible
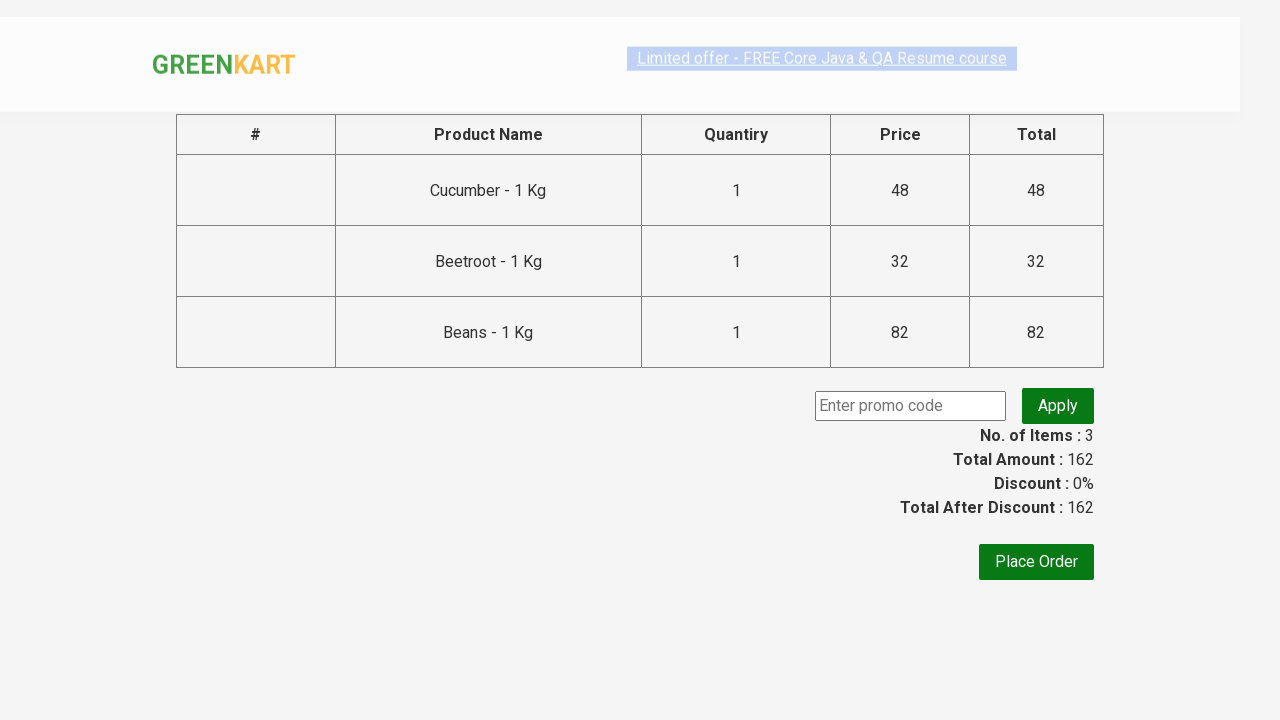

Entered promo code 'rahulshettyacademy' on input.promoCode
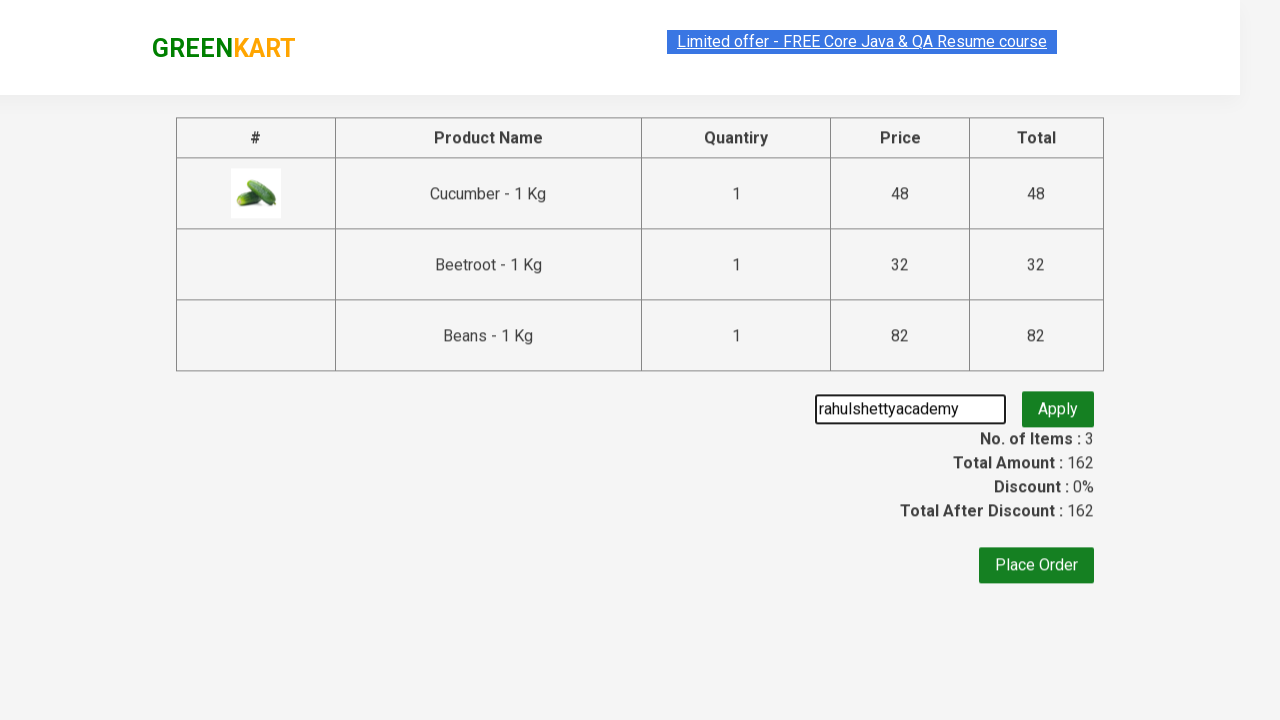

Clicked apply promo button at (1058, 406) on button.promoBtn
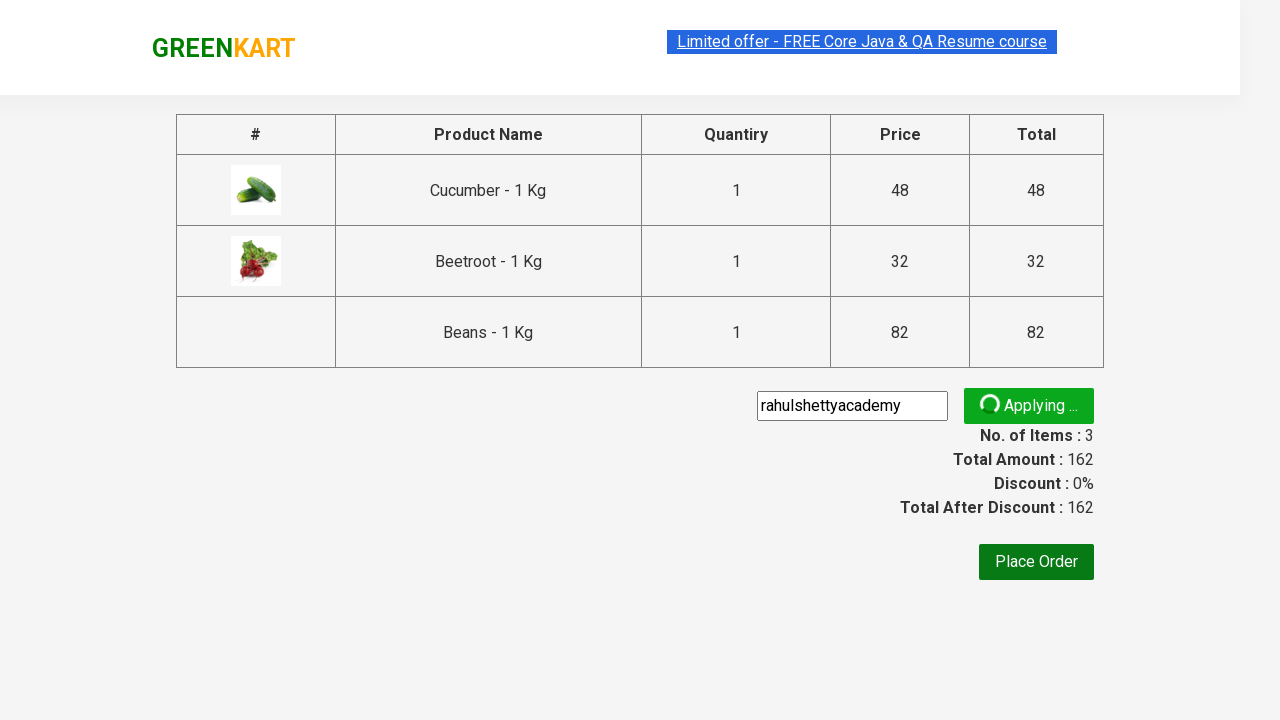

Promo info message appeared
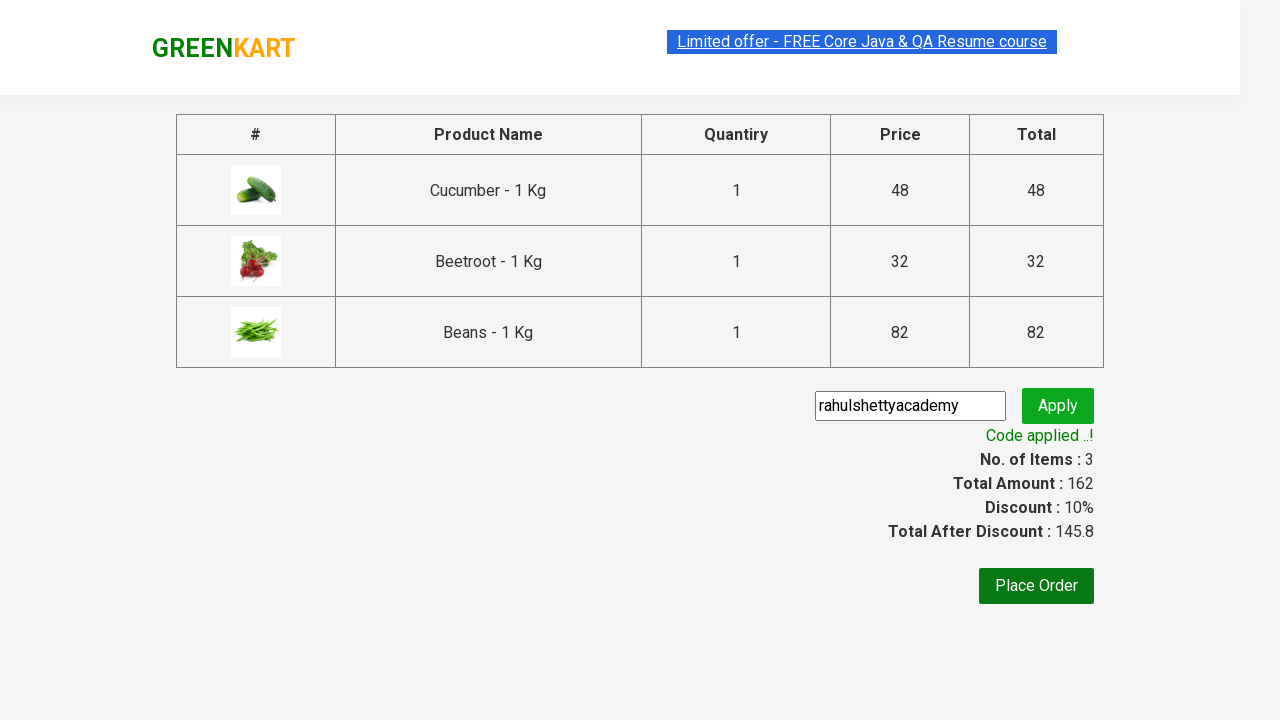

Retrieved promo info text: Code applied ..!
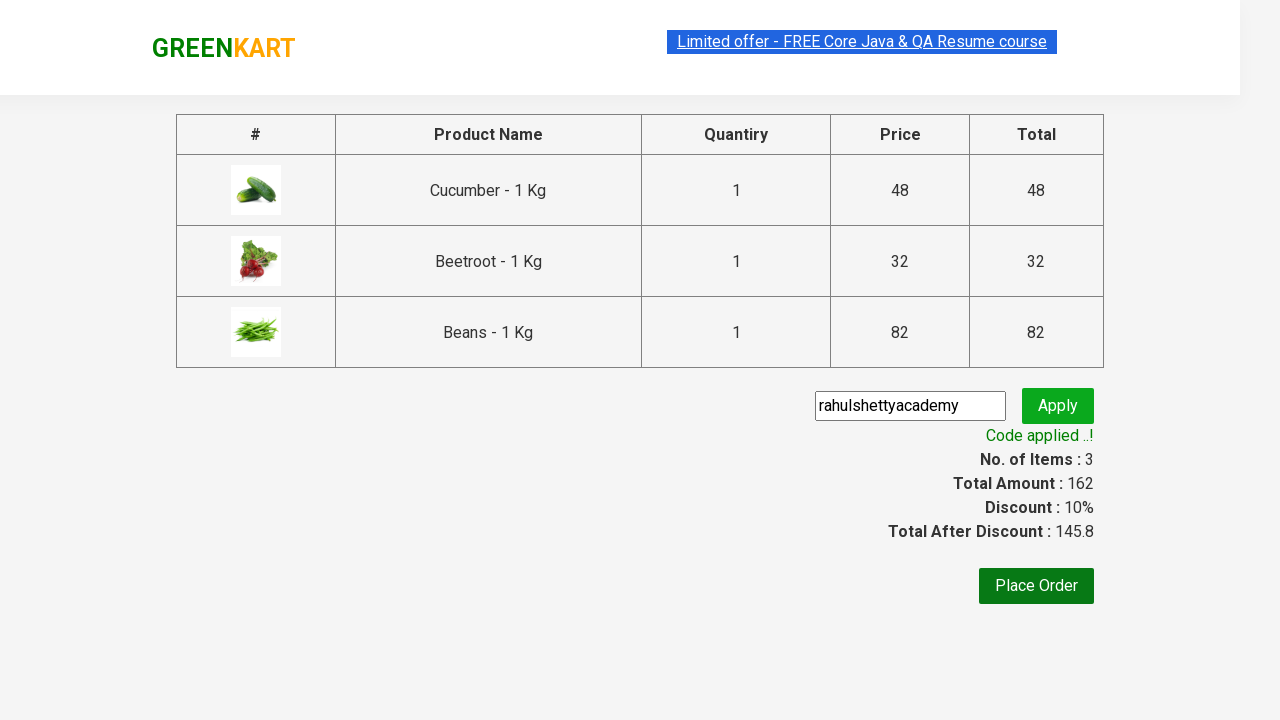

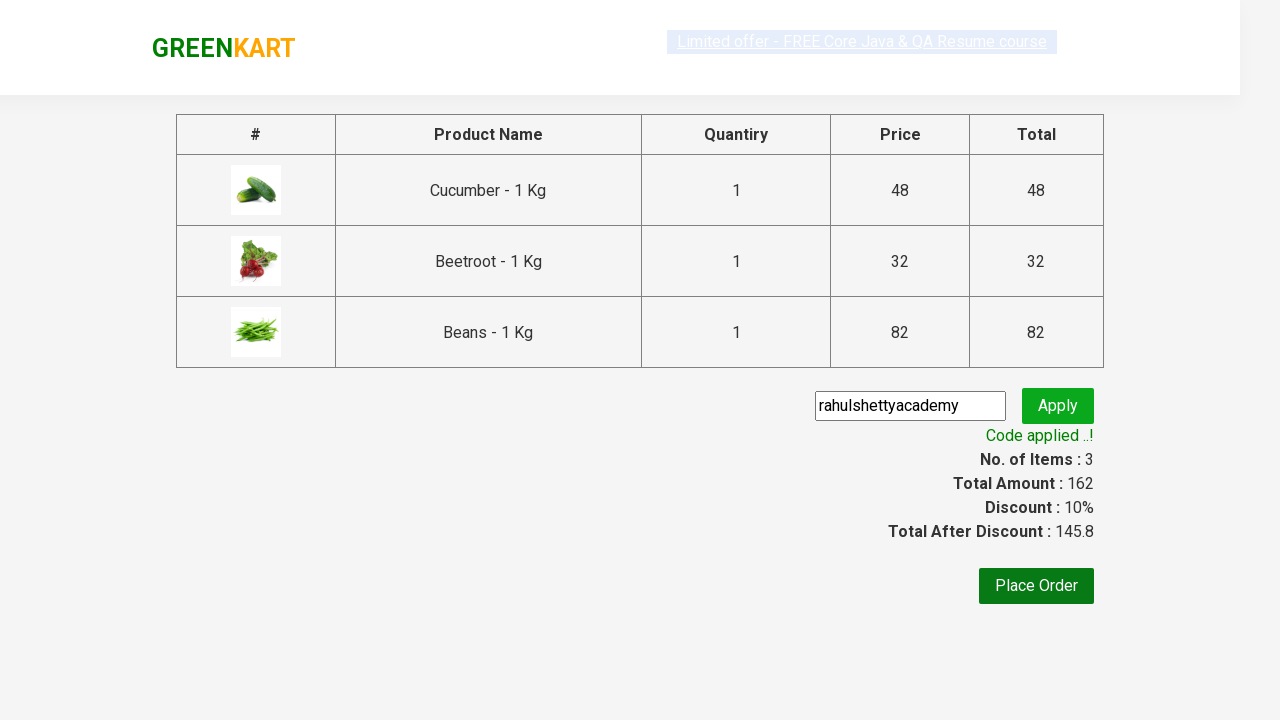